Tests navigation on the jQuery UI website by clicking on menu items, navigating back, and verifying element visibility. Also retrieves element dimensions from the sidebar.

Starting URL: https://jqueryui.com/droppable/

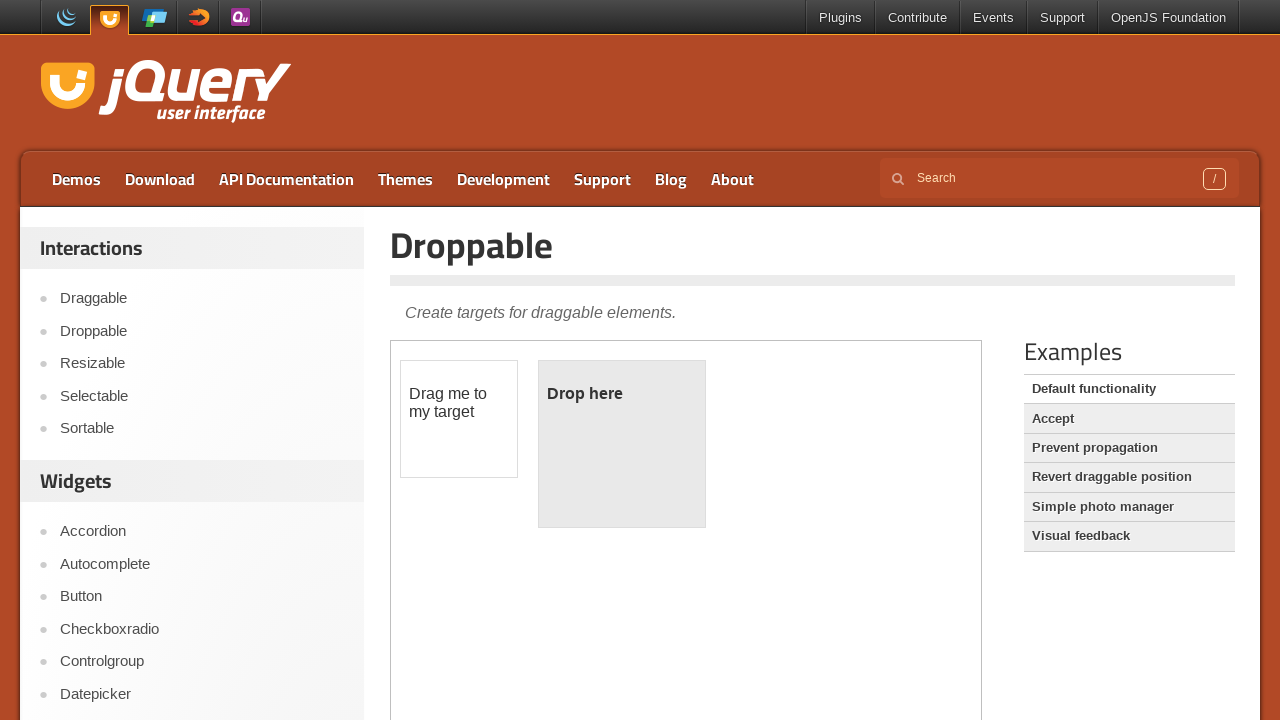

Retrieved bounding box of sidebar menu item
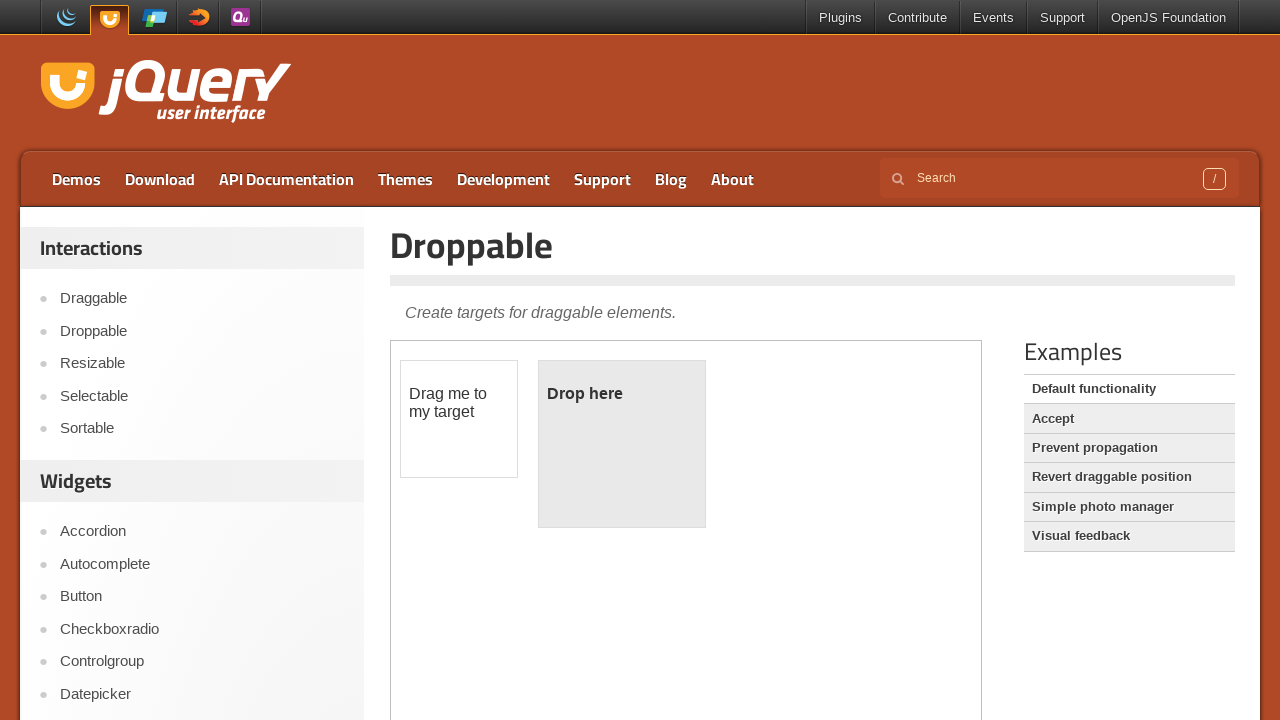

Clicked on second menu item (Demos) in top navigation at (160, 179) on xpath=//*[@id='menu-top']/li[2]/a
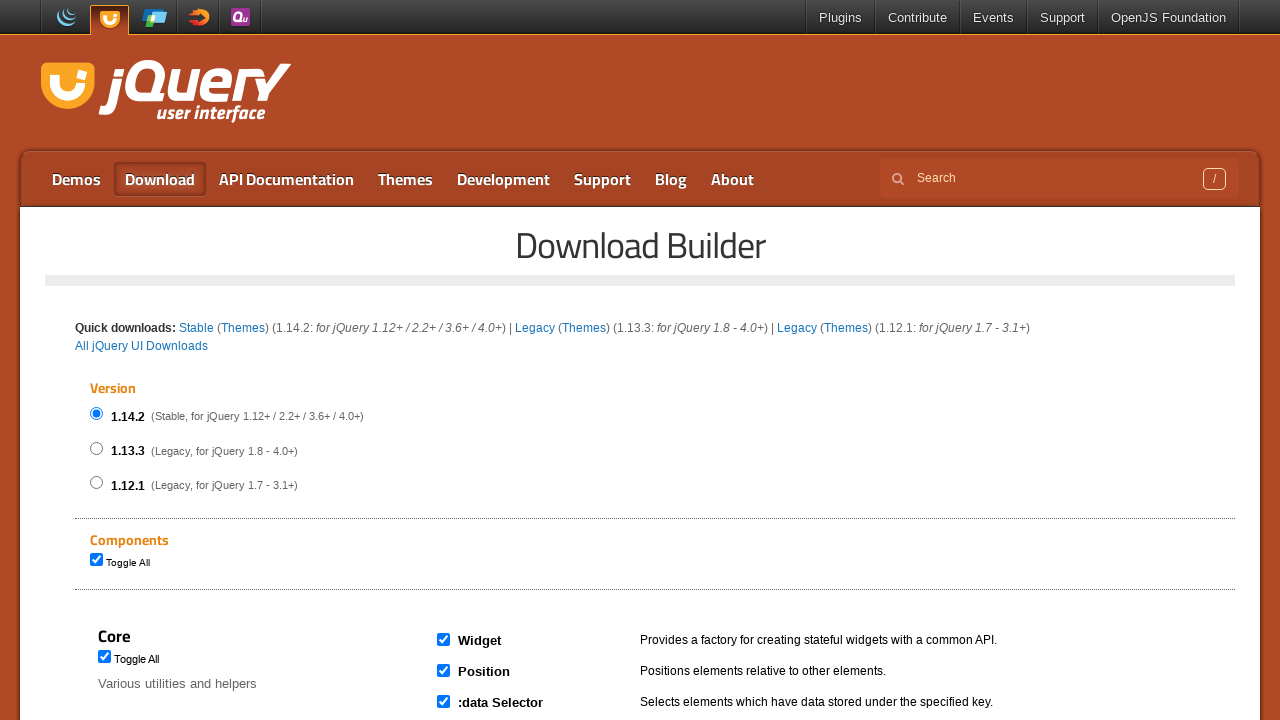

Navigated back to previous page
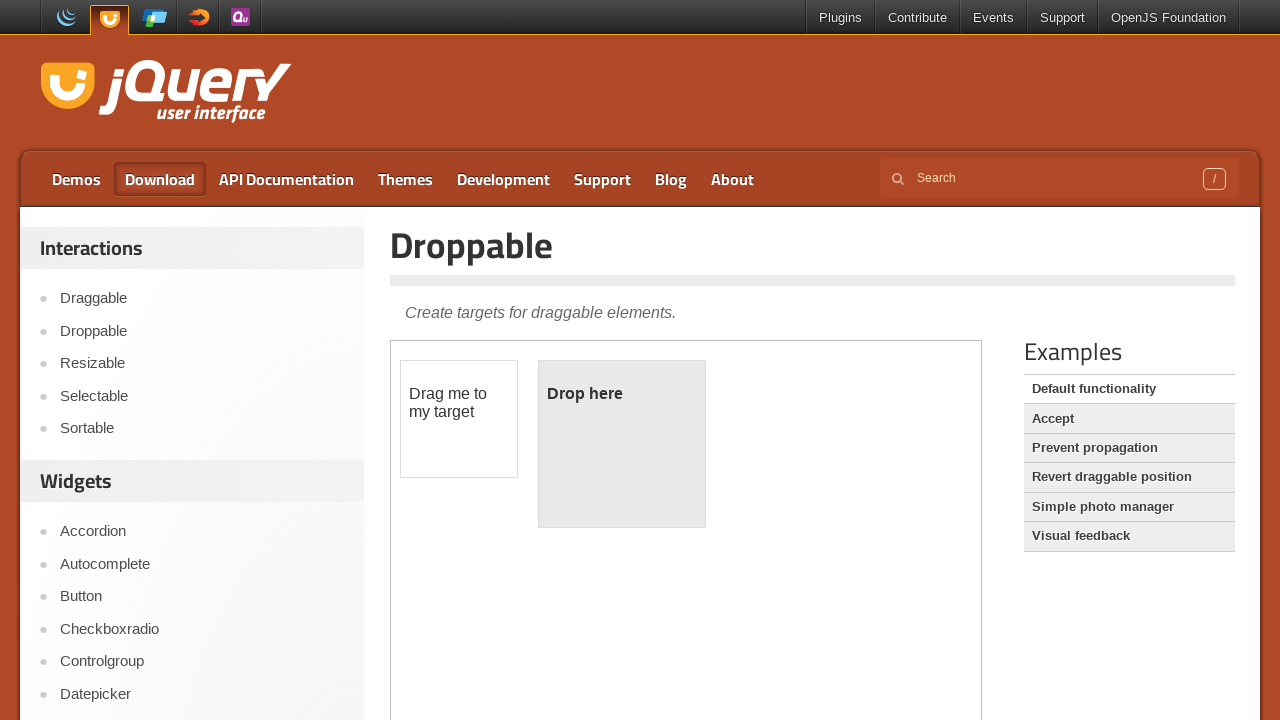

Third menu item became visible
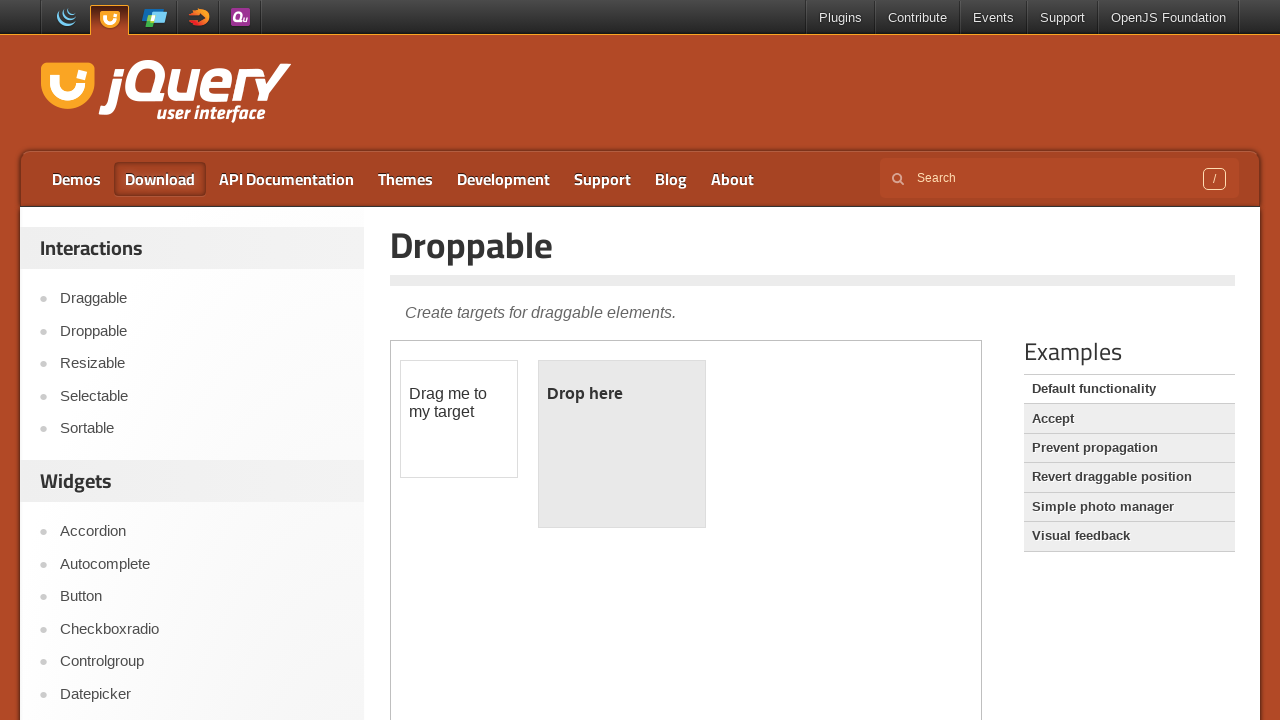

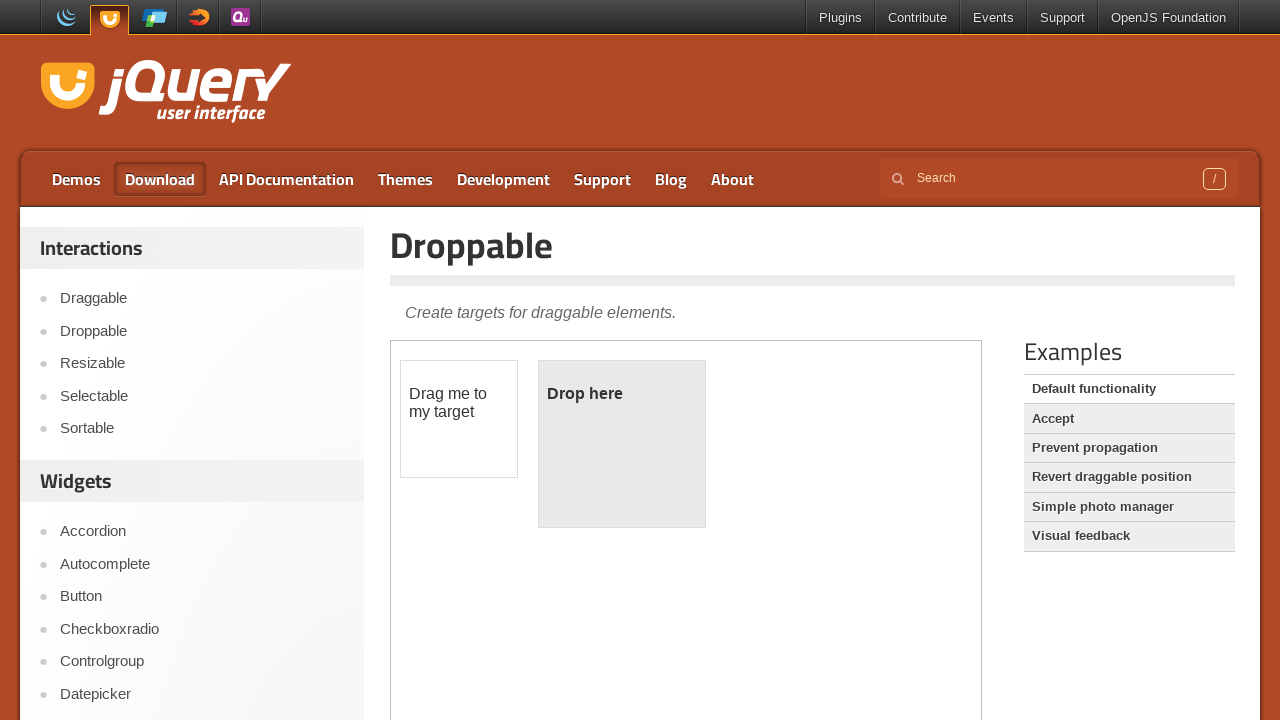